Tests finding a link by its calculated text value, clicking it, and then filling out a form with personal information (first name, last name, city, country) before submitting.

Starting URL: http://suninjuly.github.io/find_link_text

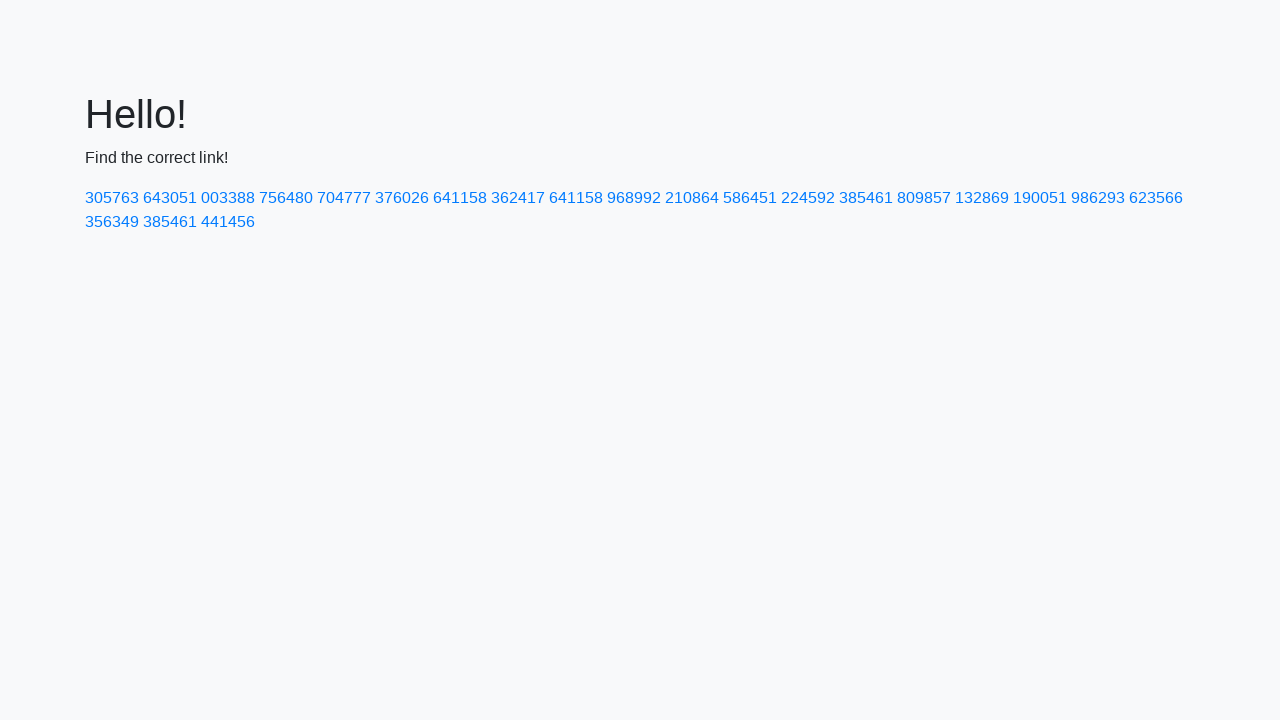

Clicked link with calculated text value '224592' at (808, 198) on text=224592
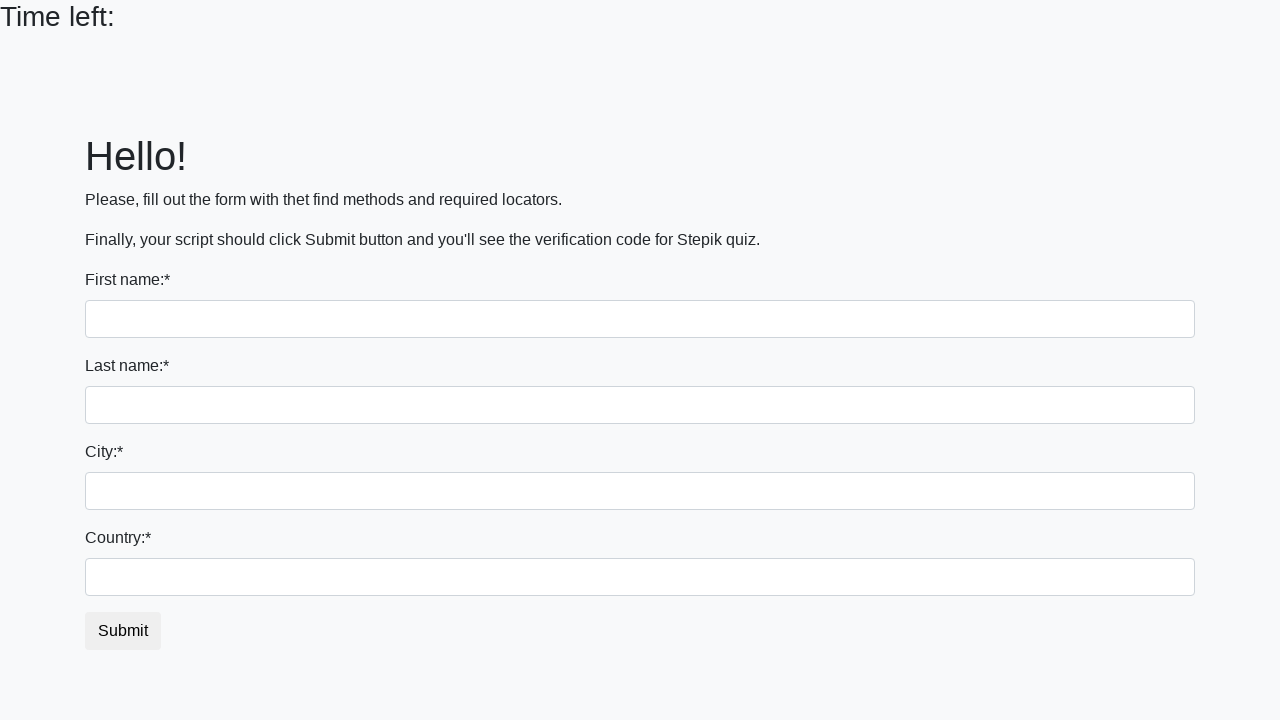

Filled first name field with 'Ivan' on input
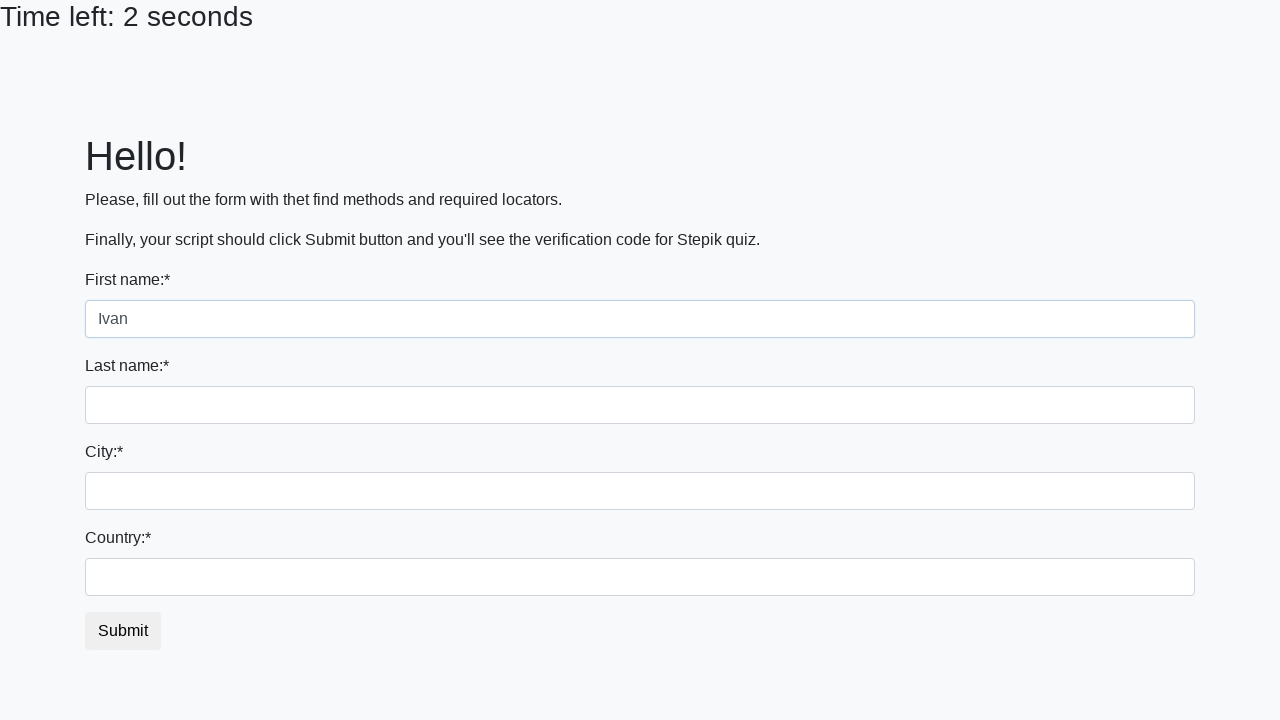

Filled last name field with 'Petrov' on input[name='last_name']
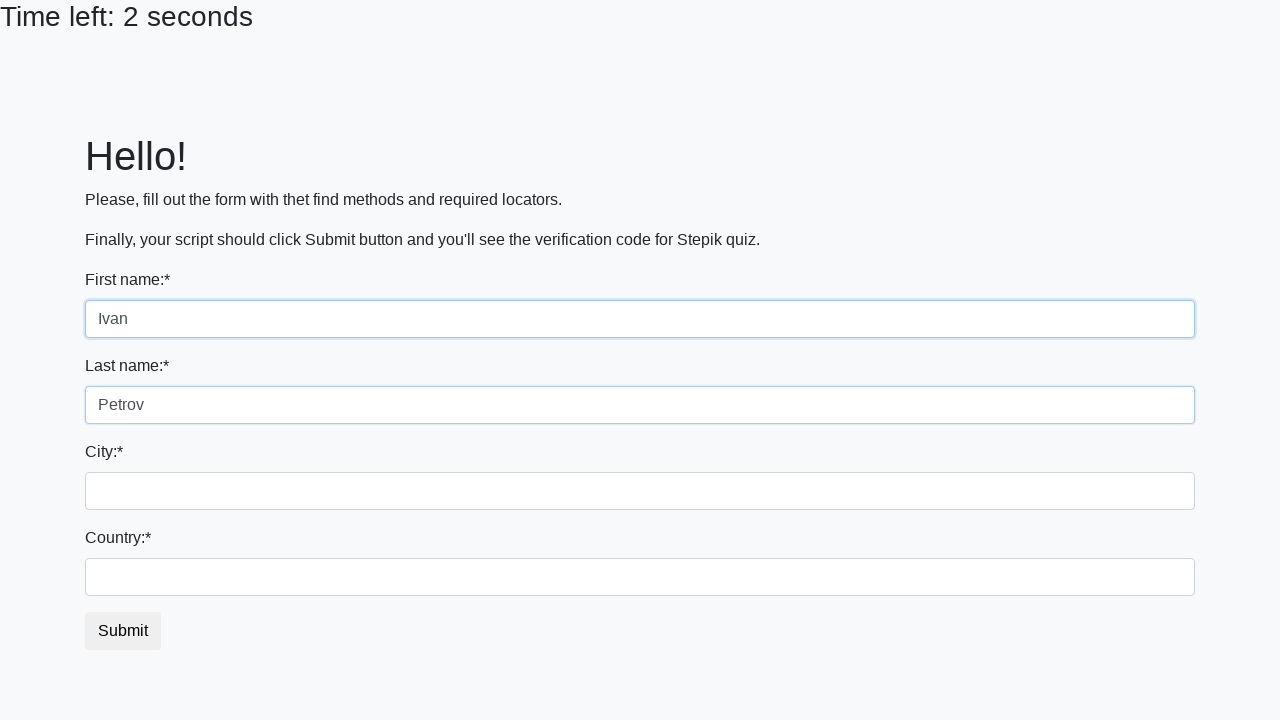

Filled city field with 'Smolensk' on .city
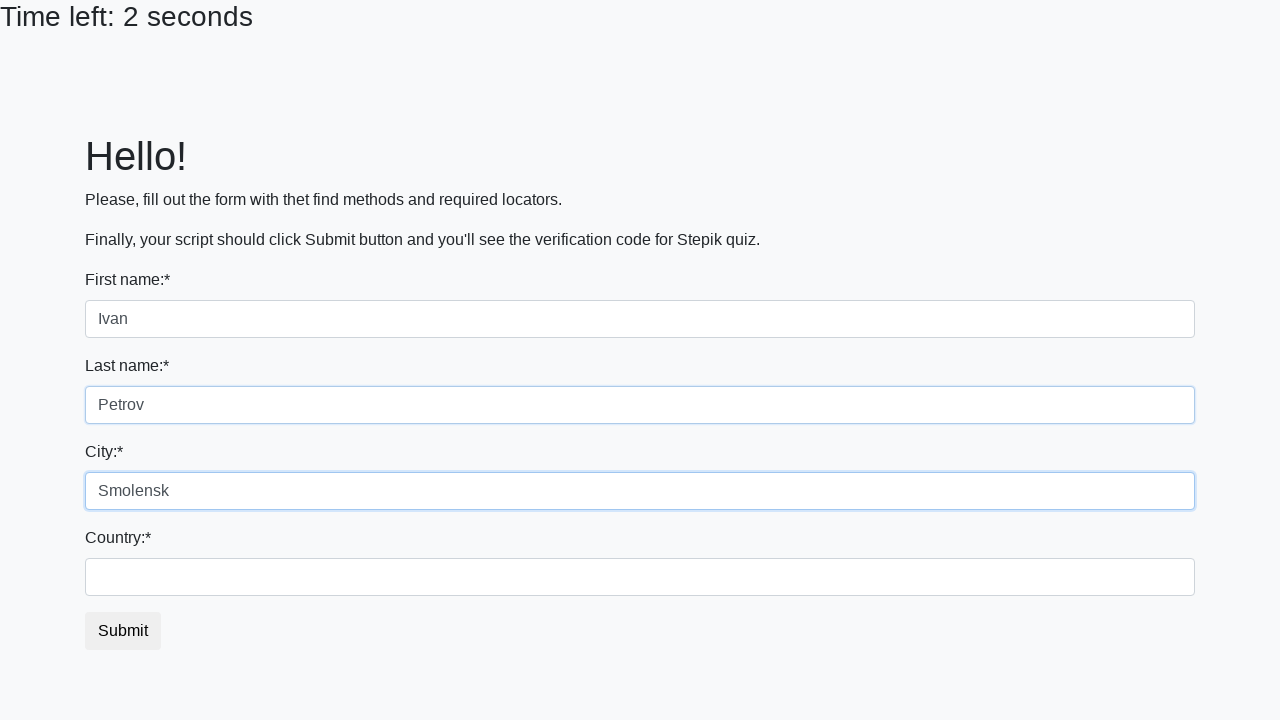

Filled country field with 'Russia' on #country
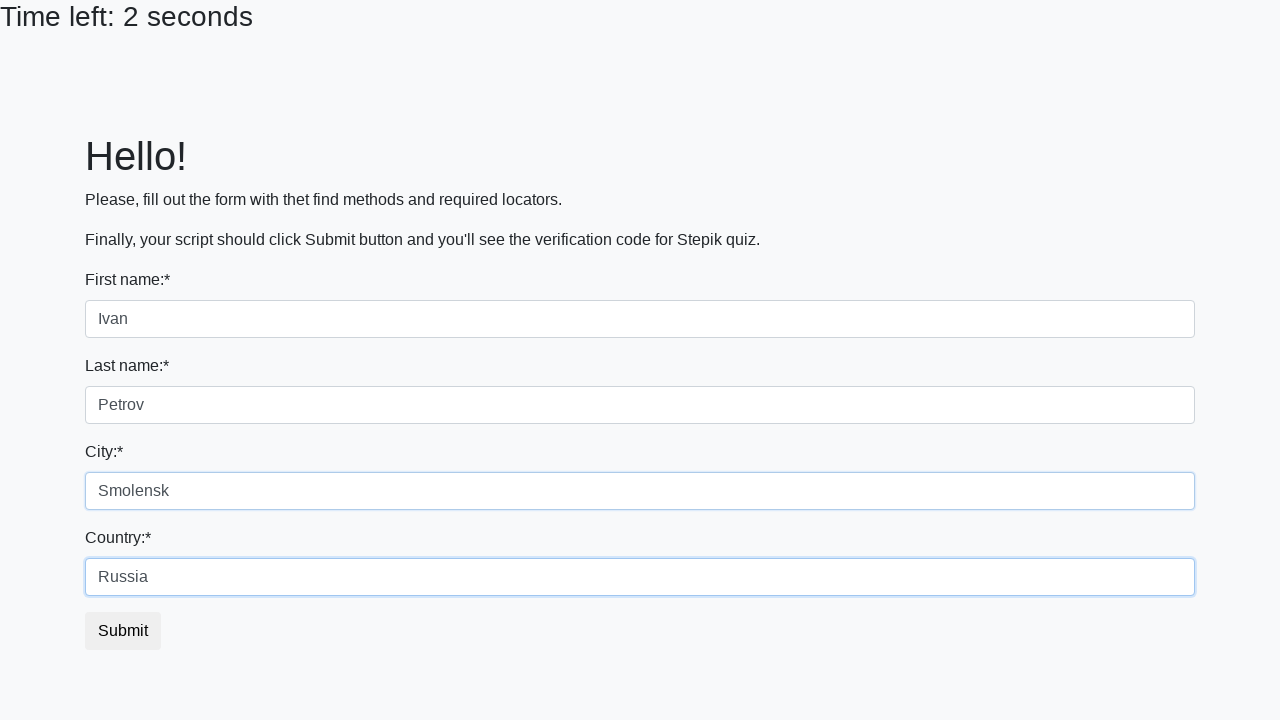

Clicked submit button to submit form at (123, 631) on button.btn
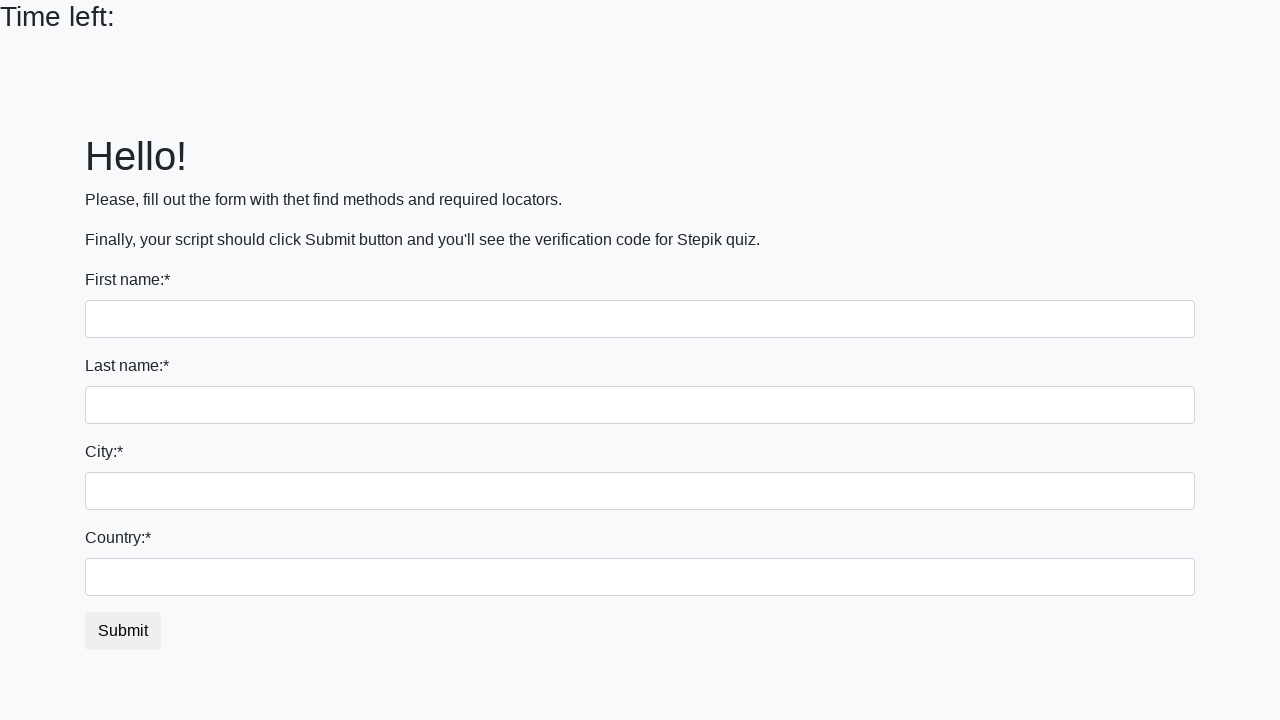

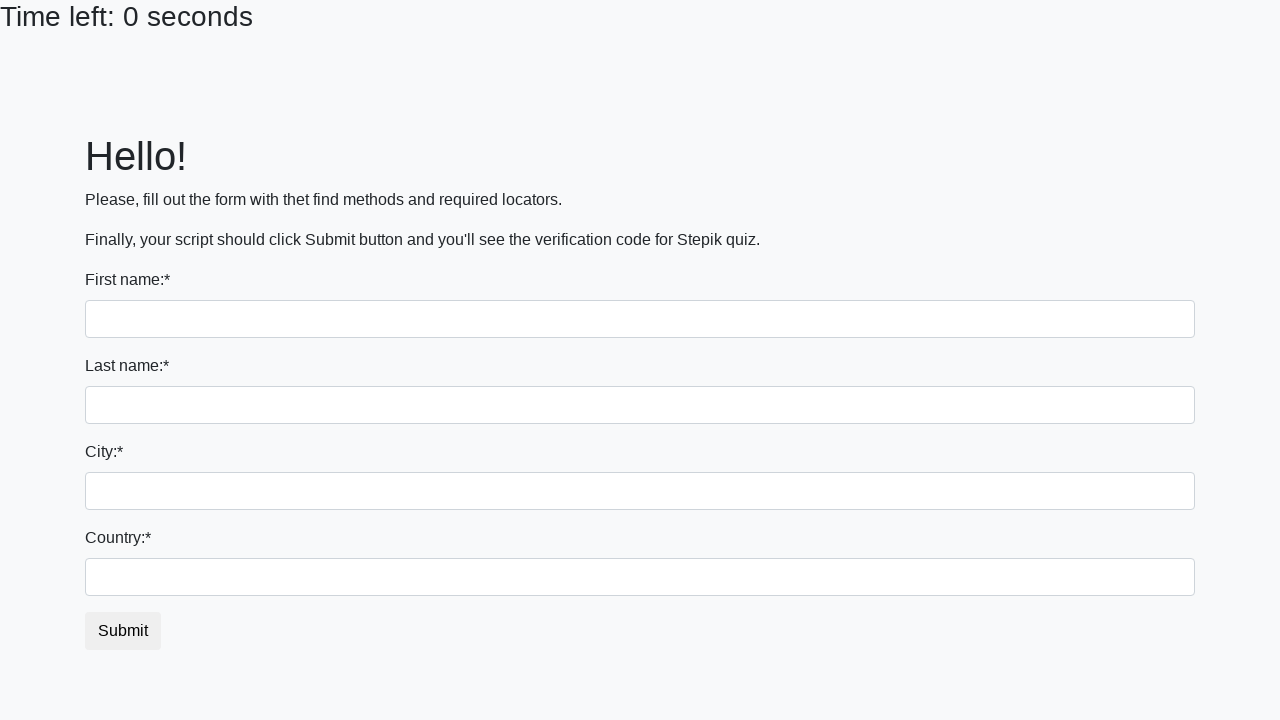